Tests scrolling to a specific link element on the page and clicking it to navigate within the same window.

Starting URL: http://www.testdiary.com/training/selenium/selenium-test-page/

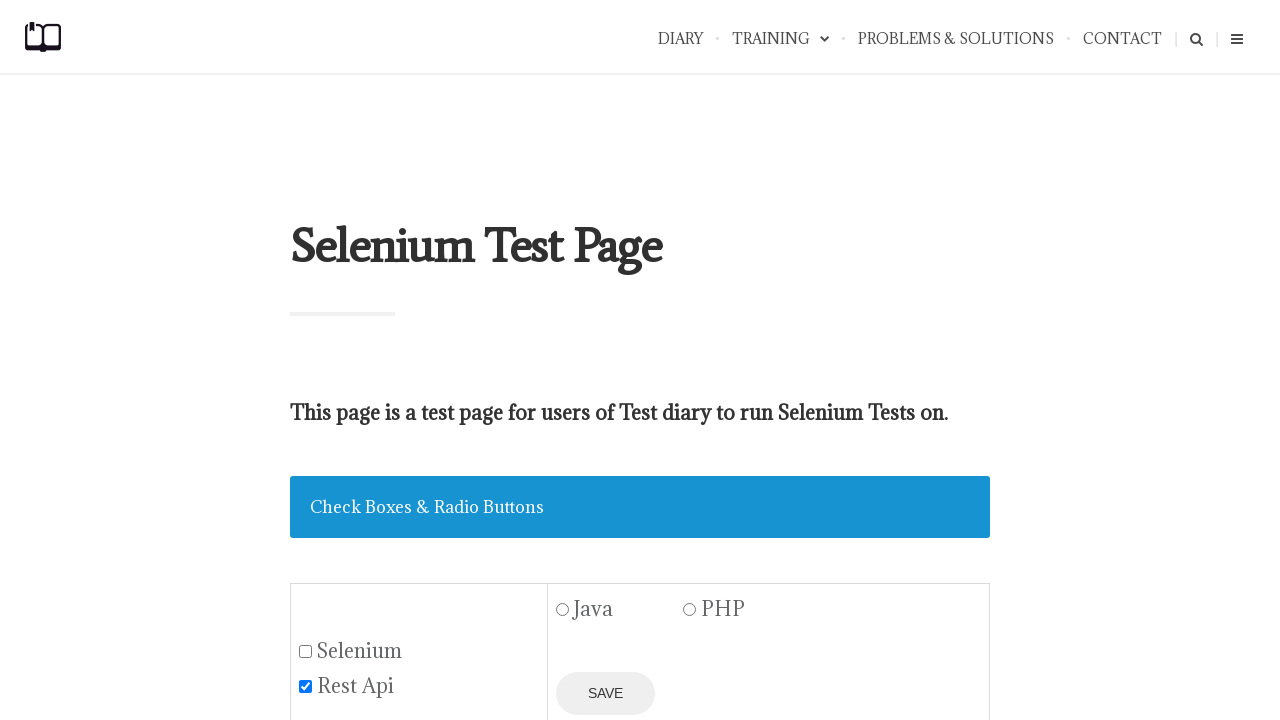

Waited for 'Open page in the same window' link to be visible
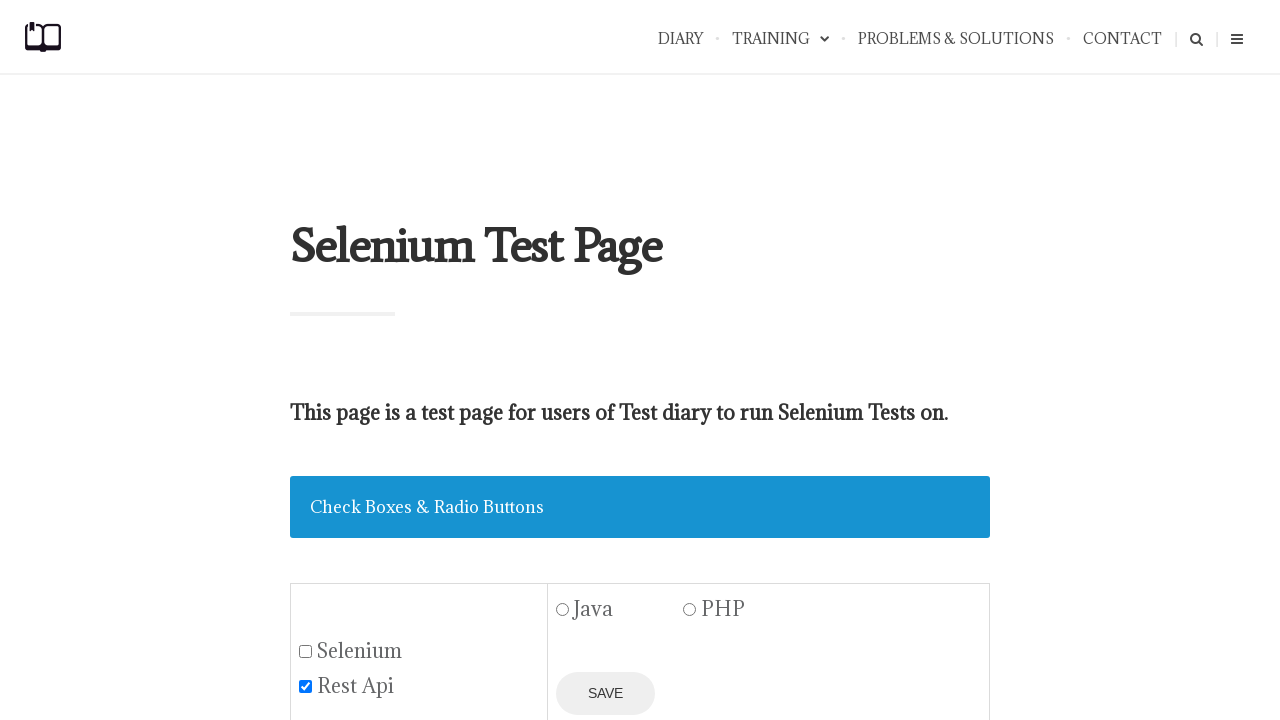

Scrolled 'Open page in the same window' link into view
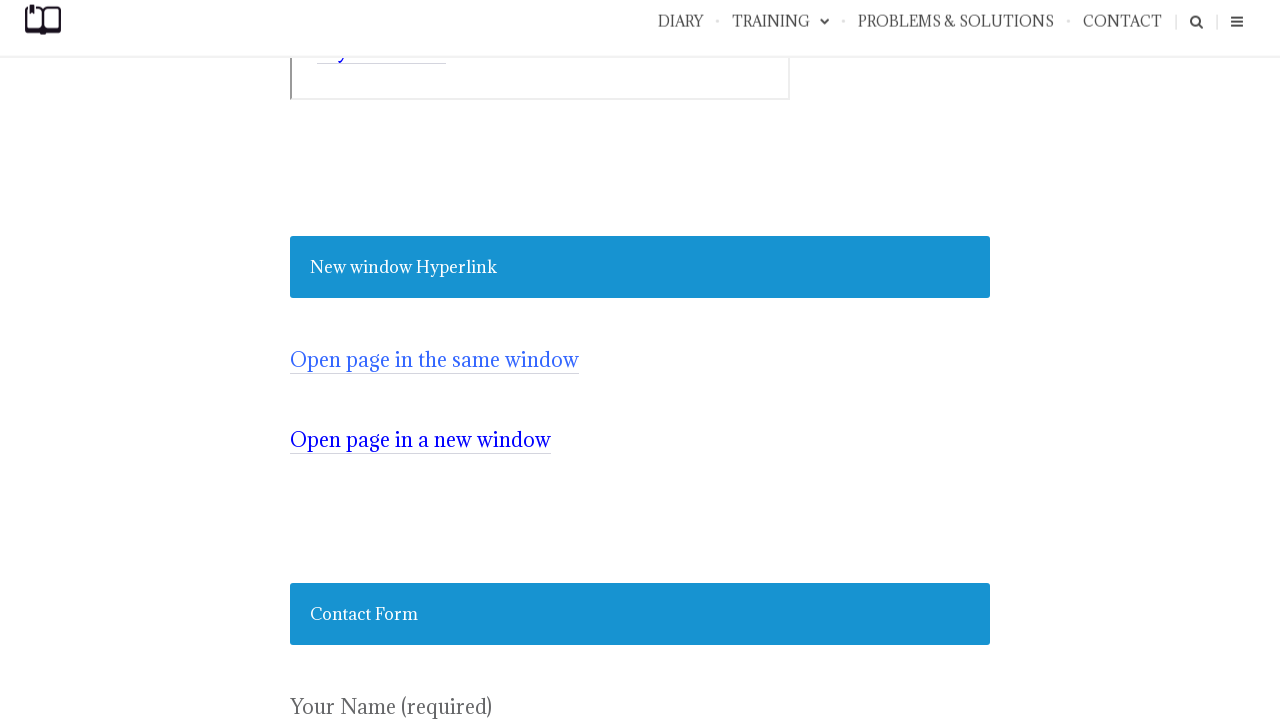

Clicked 'Open page in the same window' link to navigate at (434, 360) on text=Open page in the same window
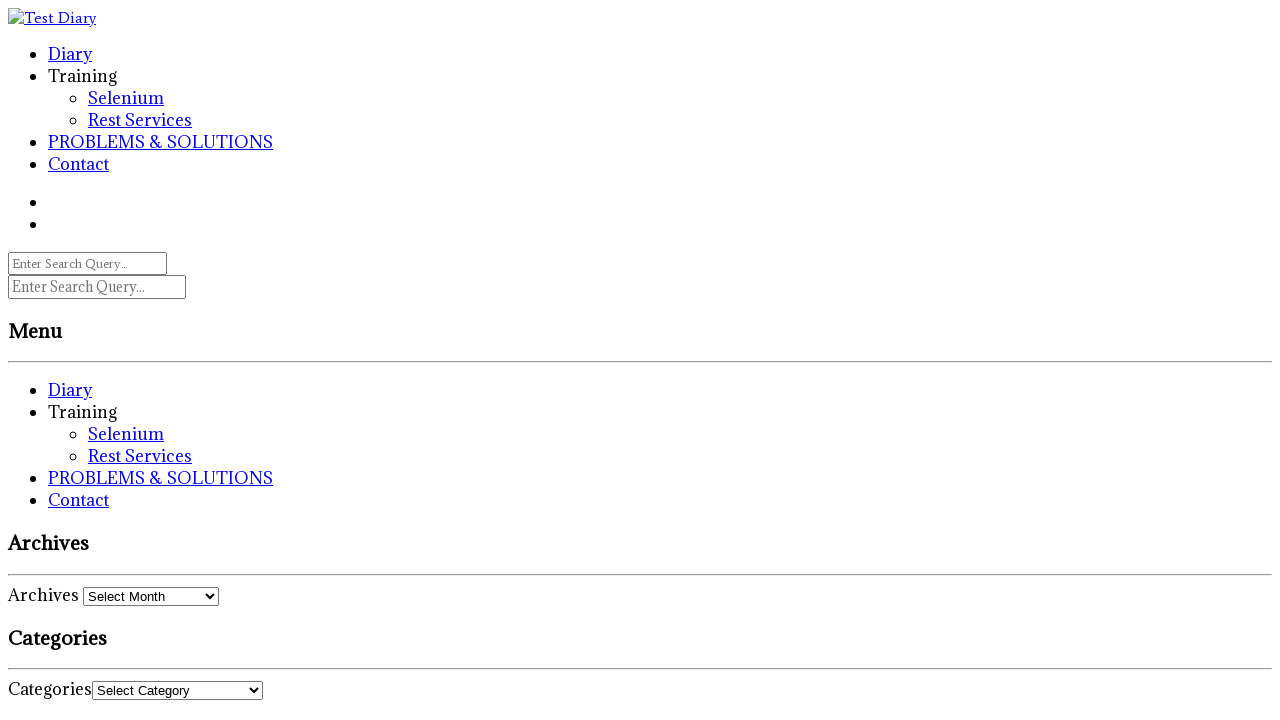

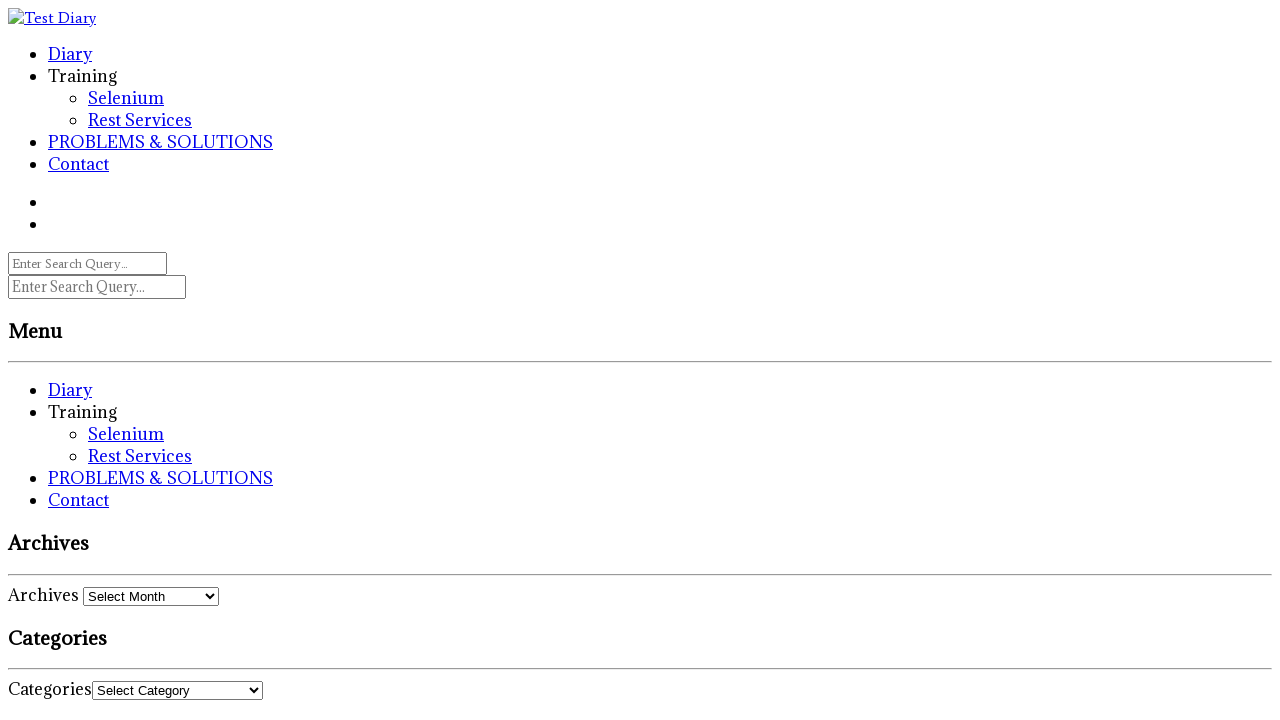